Navigates through a paginated table by clicking the next button repeatedly until finding a specific row containing "Archy J"

Starting URL: http://syntaxprojects.com/table-pagination-demo.php

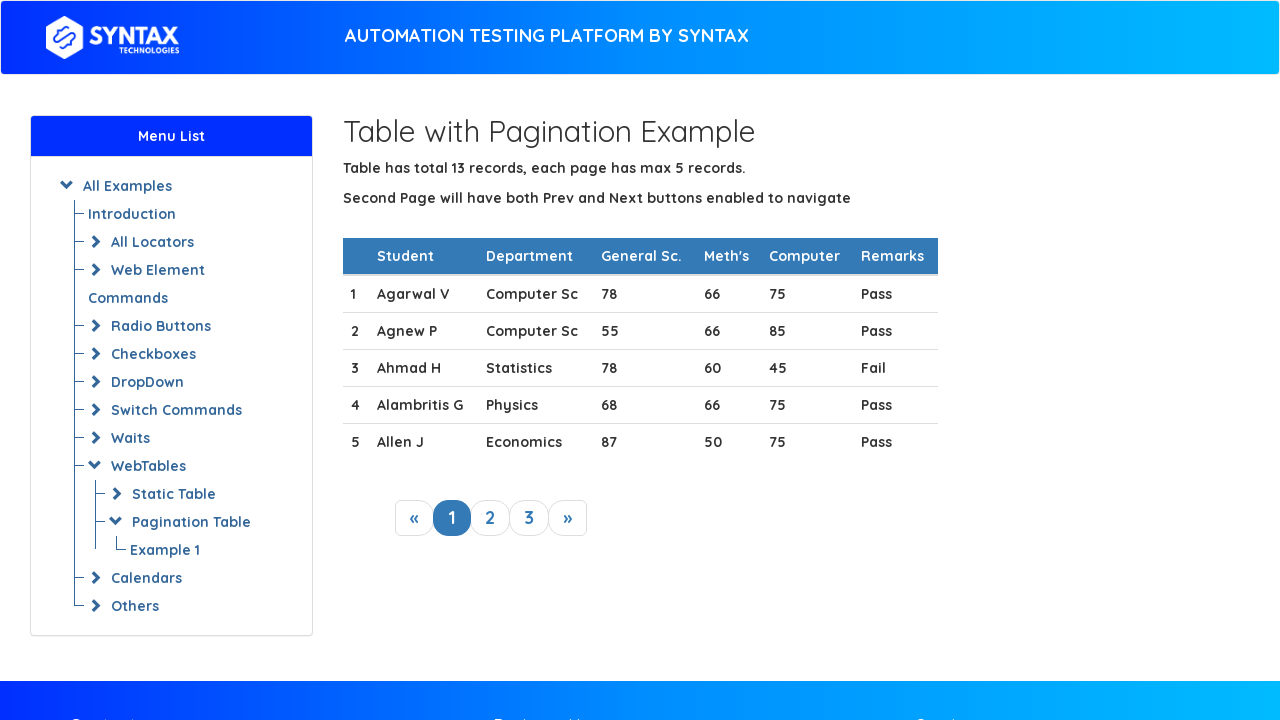

Navigated to table pagination demo page
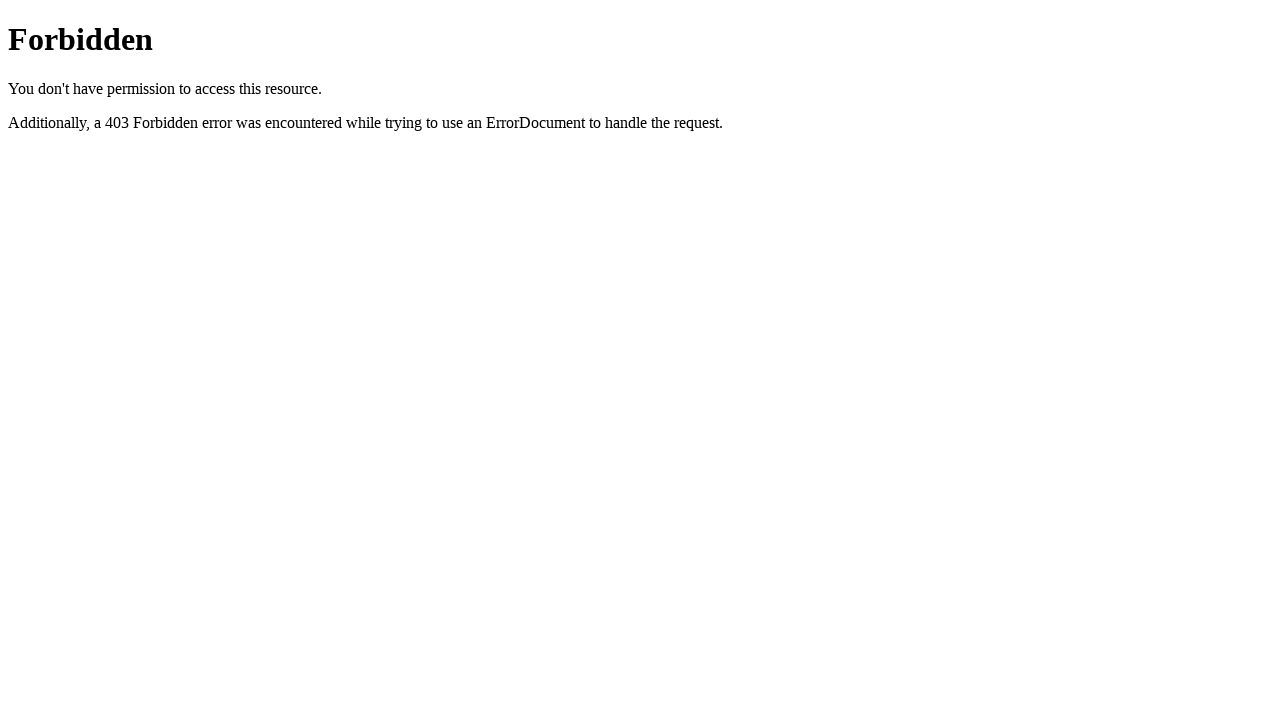

Located table body element
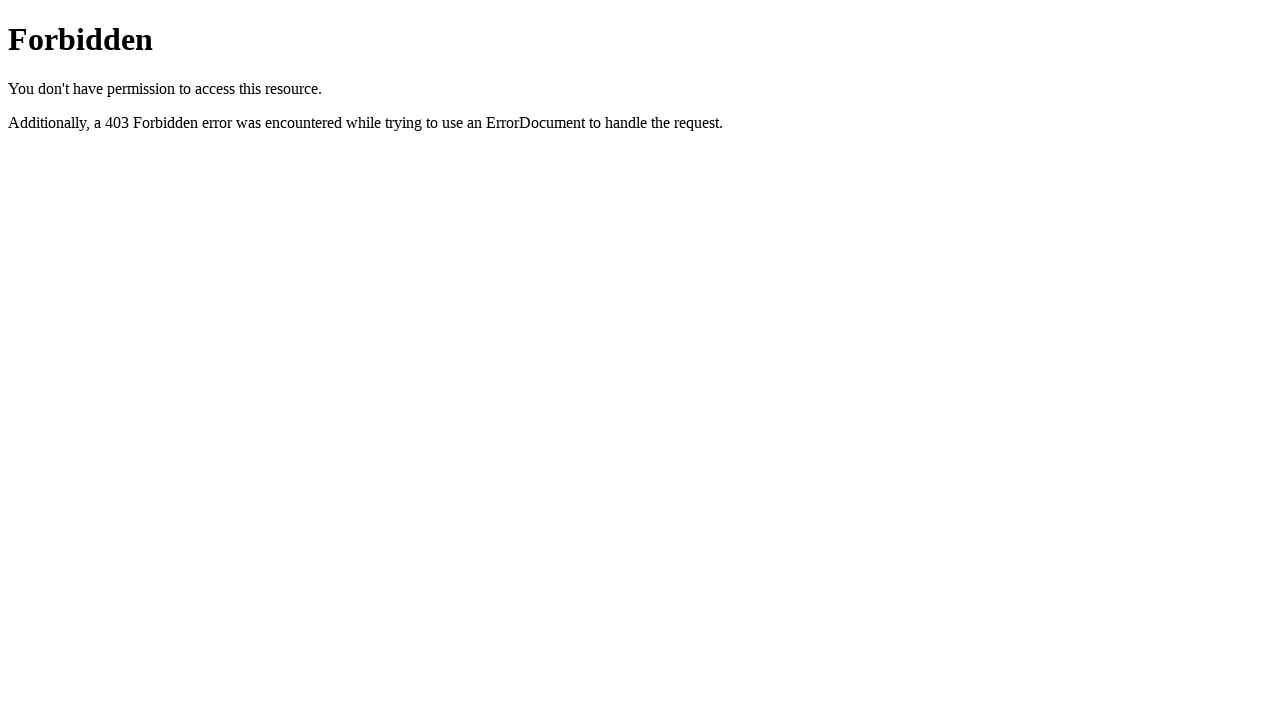

Located next pagination button
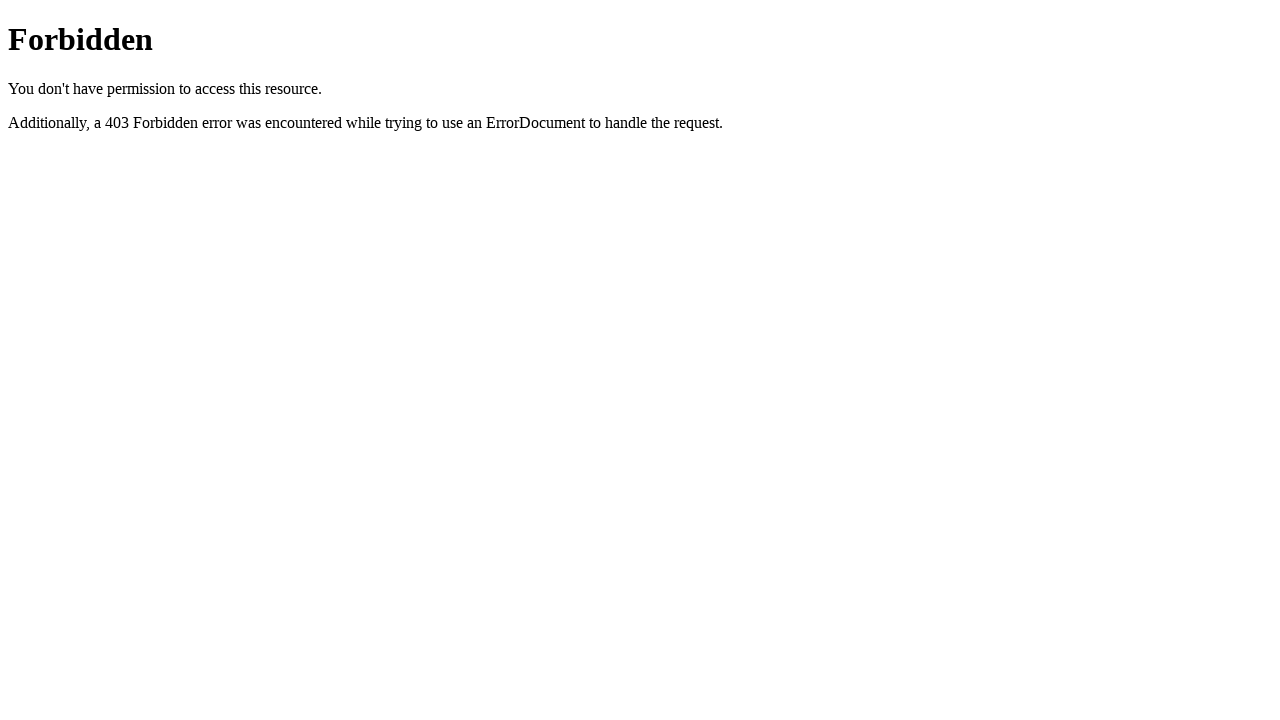

Counted 0 rows on current page
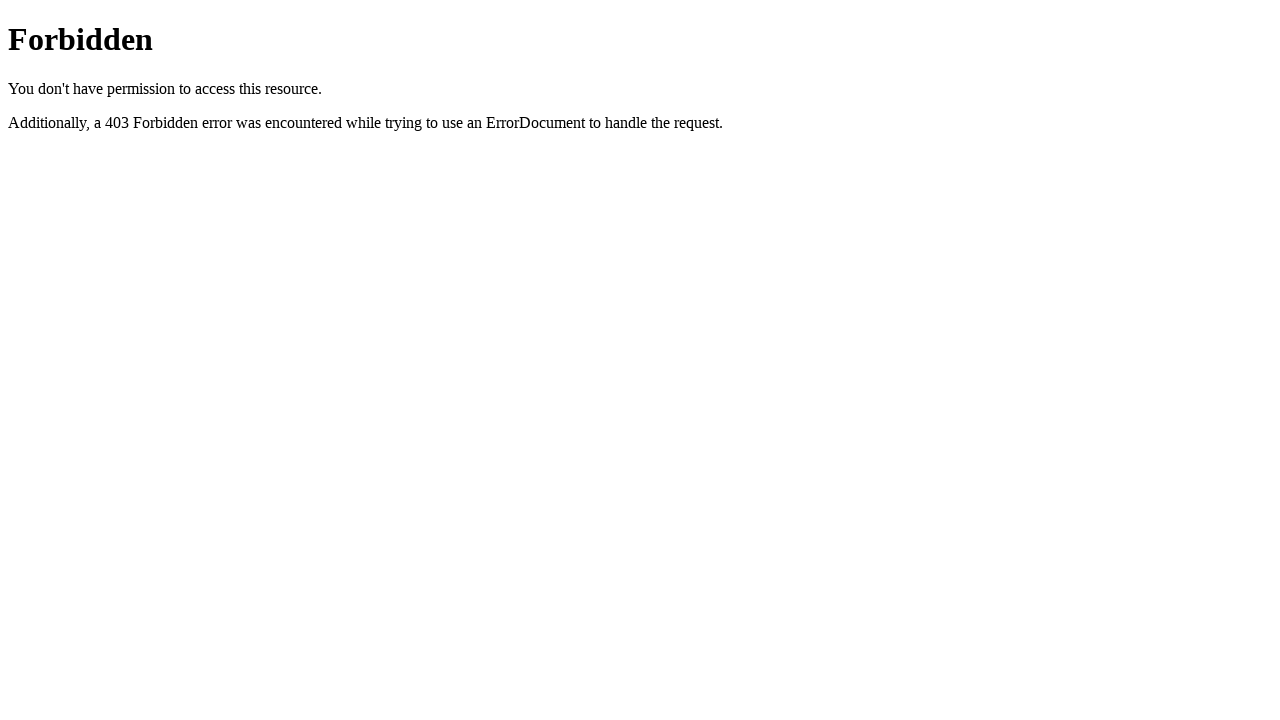

Pagination complete - either target found or no more pages
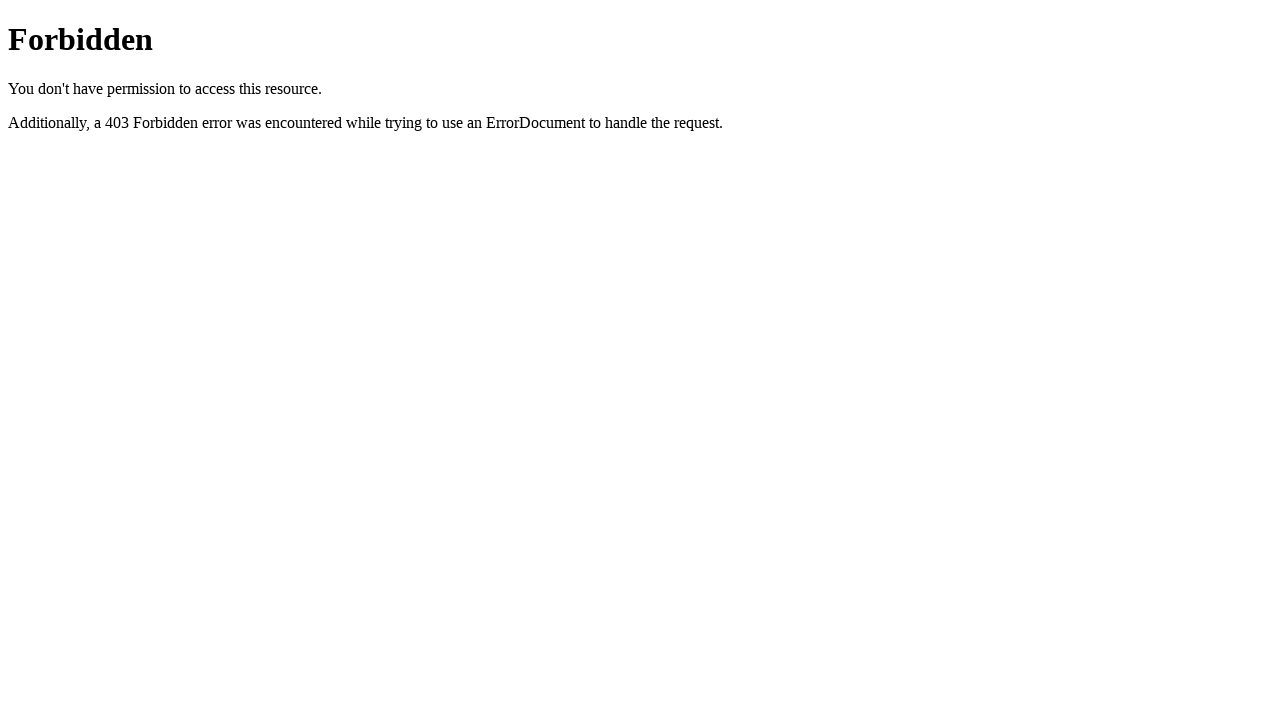

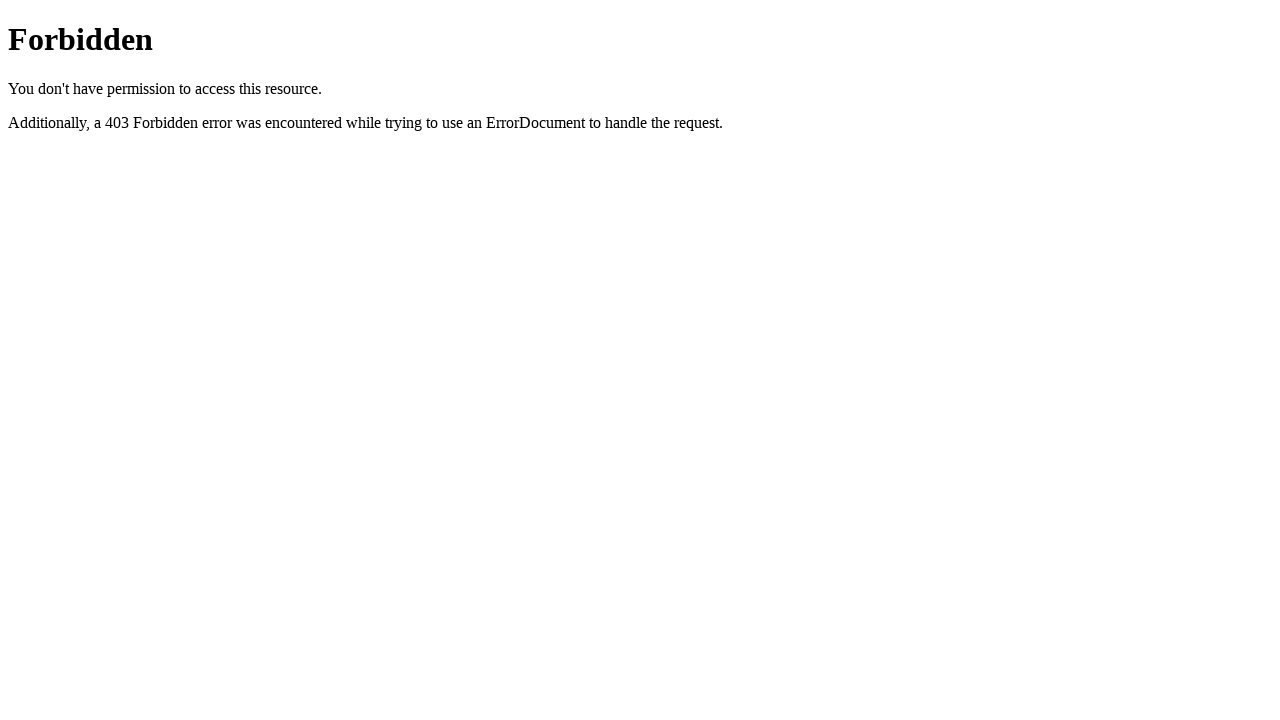